Tests click navigation by clicking on the login link from the homepage

Starting URL: https://the-internet.herokuapp.com/

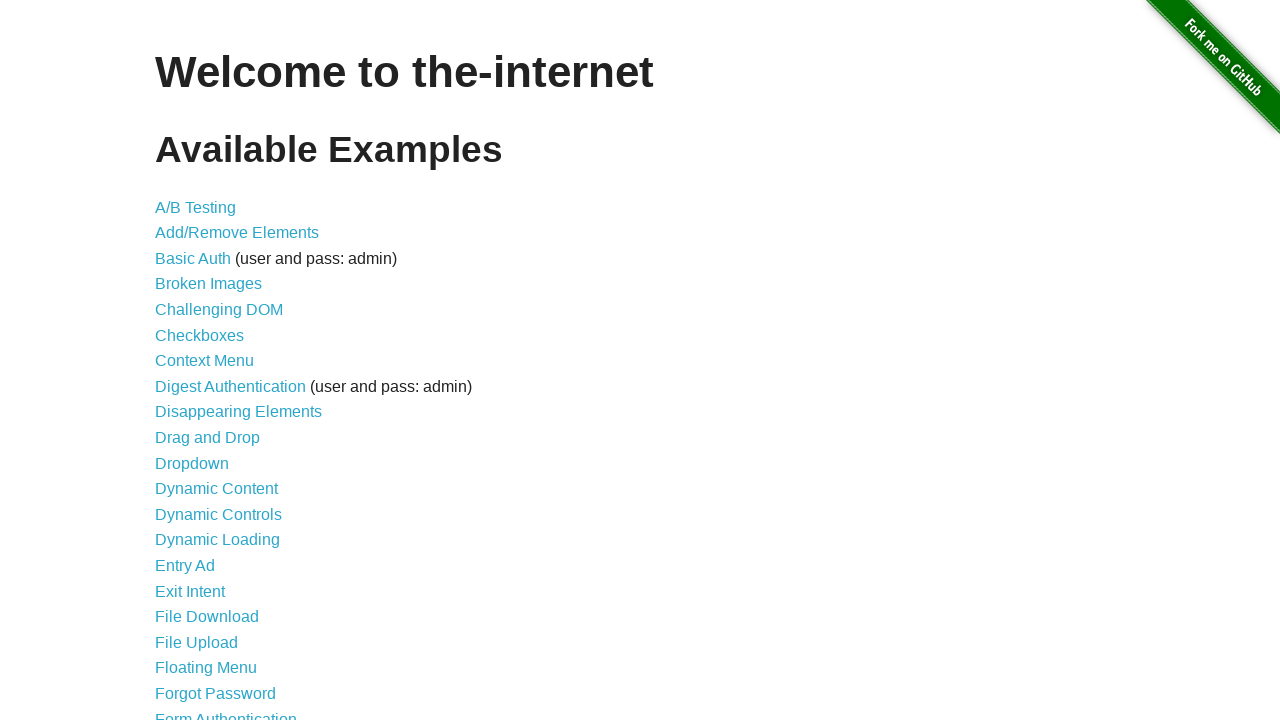

Clicked on login link to navigate to login page at (226, 712) on [href='/login']
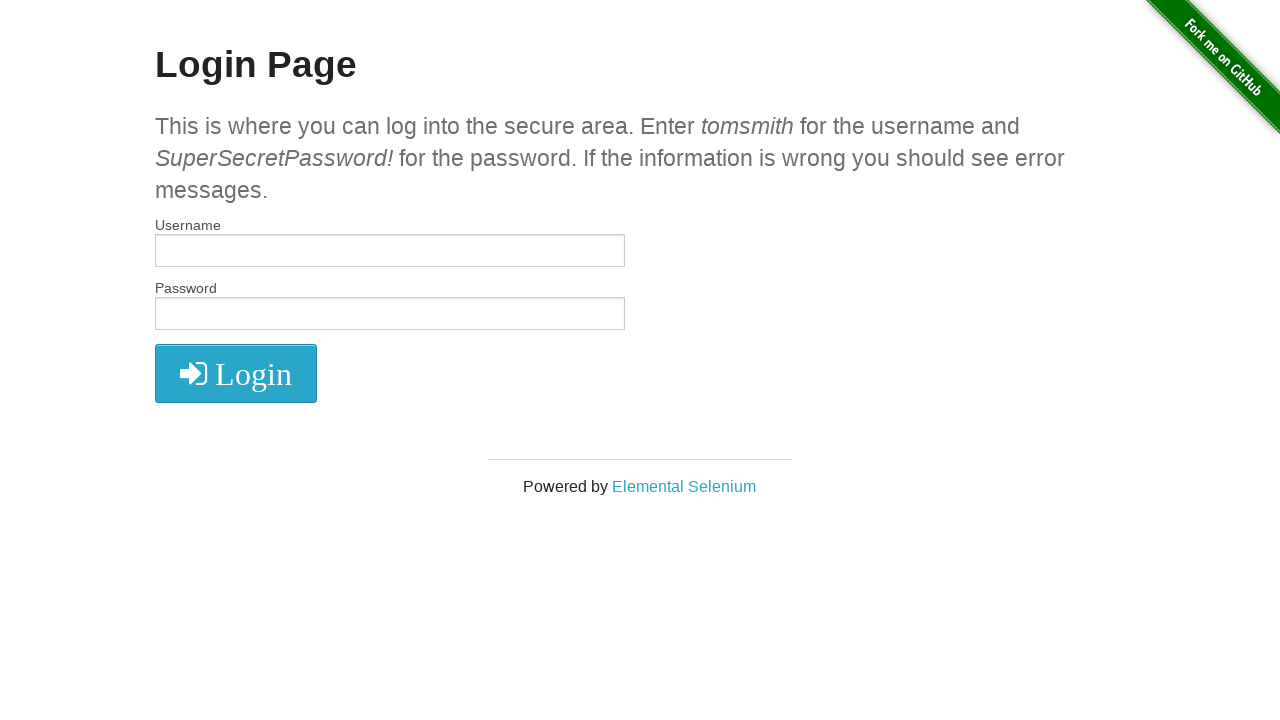

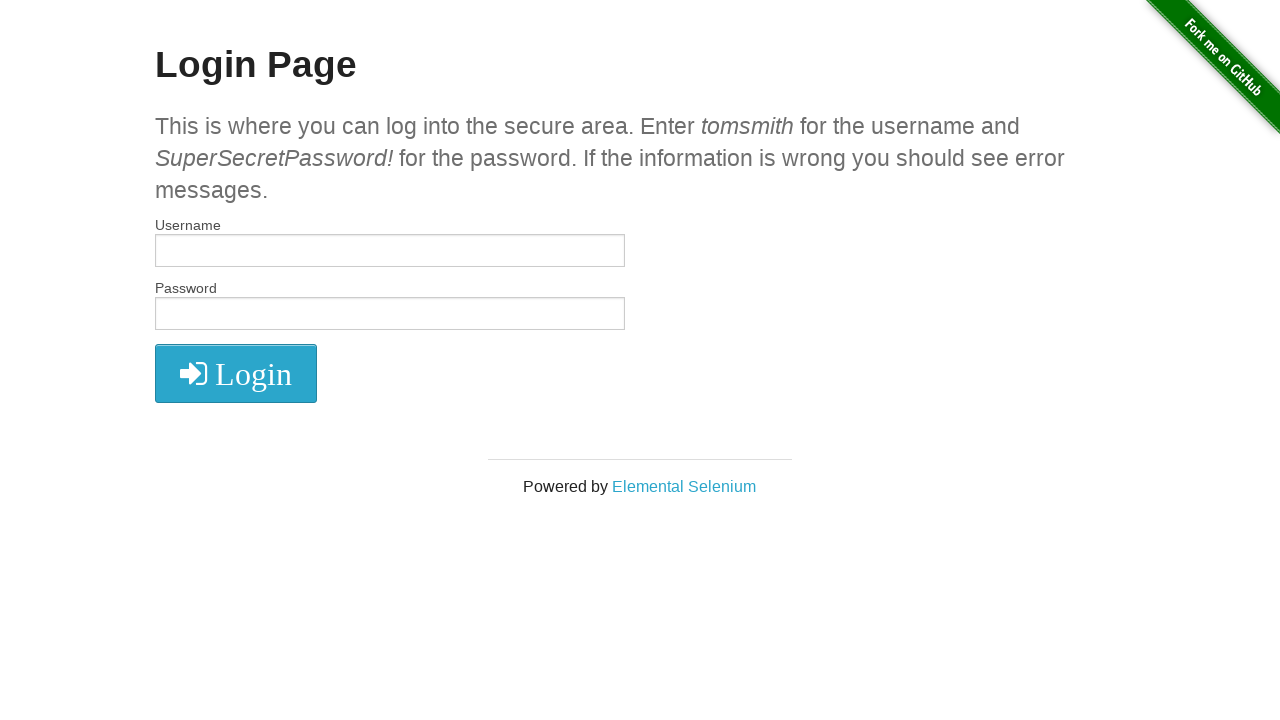